Tests navigation between pages using pagination buttons

Starting URL: https://bonigarcia.dev/selenium-webdriver-java/navigation1.html

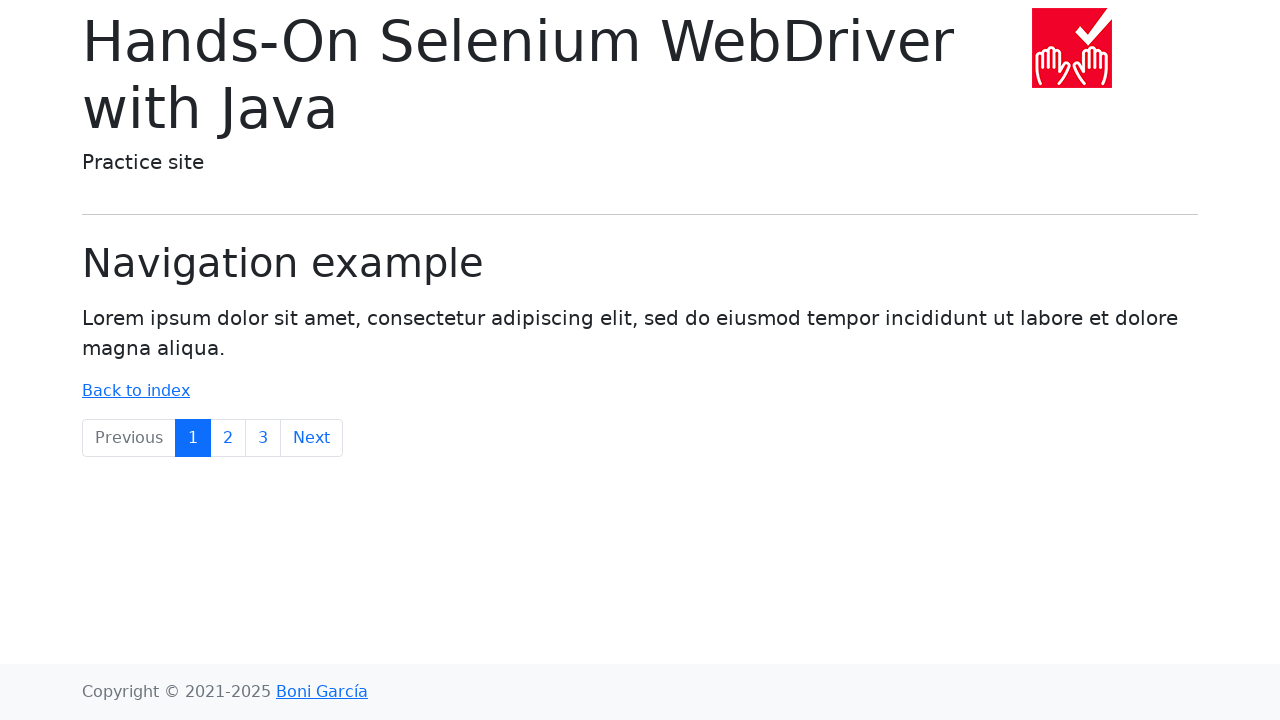

Clicked on page 2 pagination button at (228, 438) on li:has-text('2')
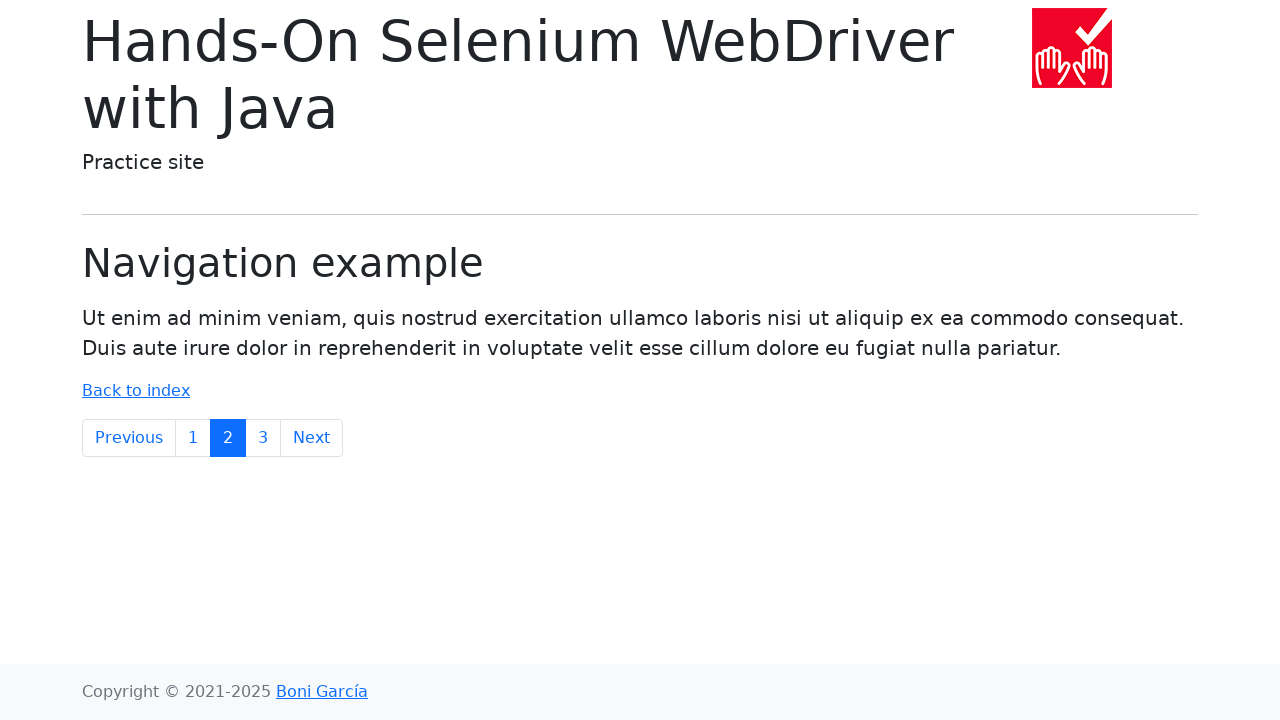

Navigation to page 2 completed, URL verified
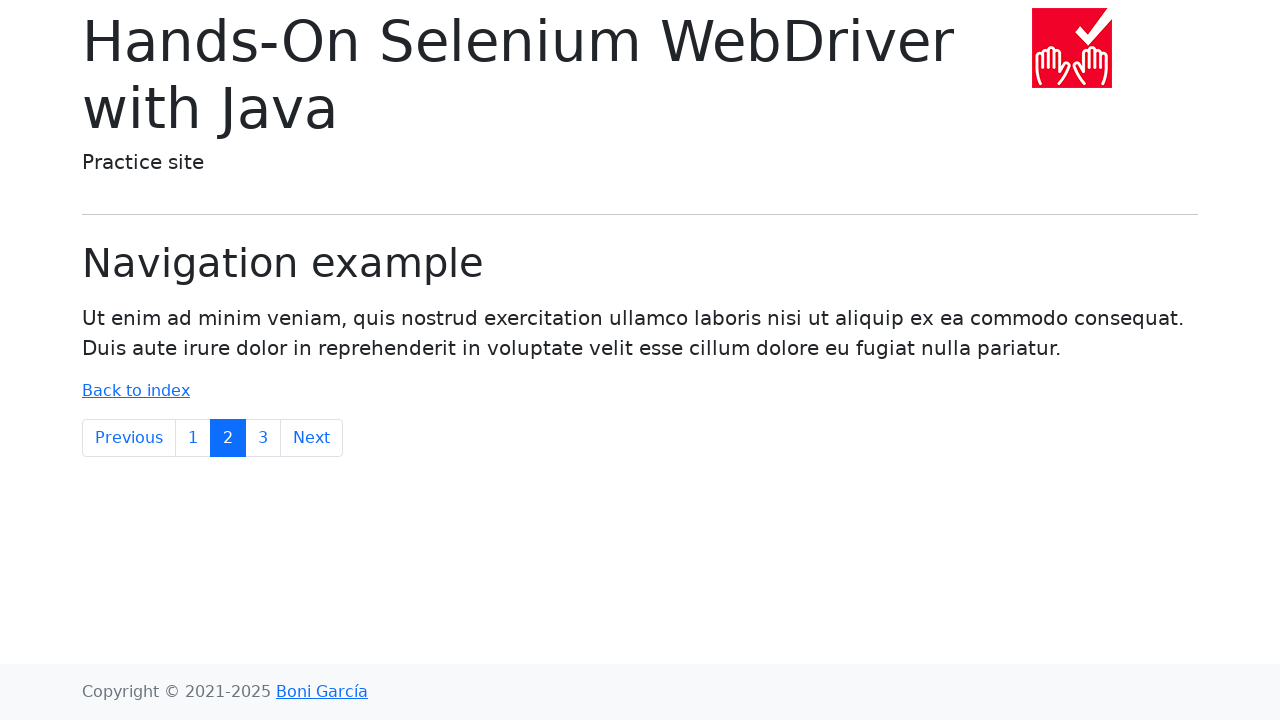

Clicked Next pagination button at (312, 438) on li:has-text('Next')
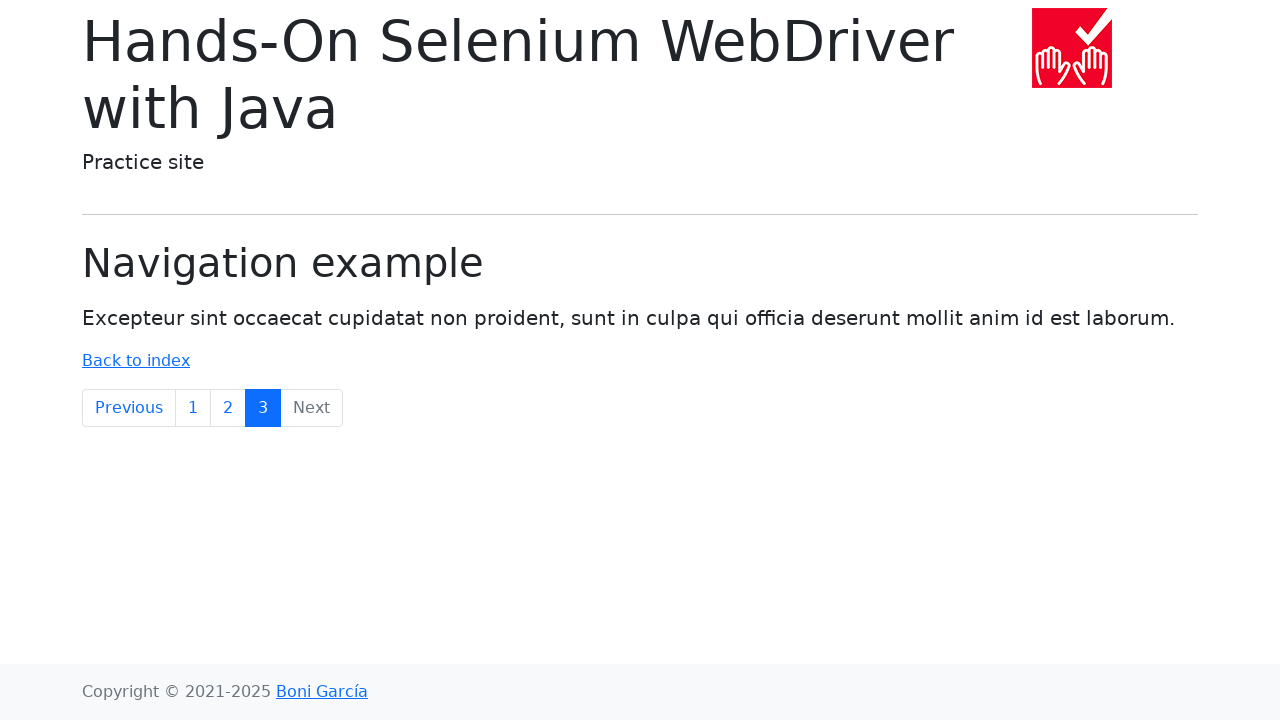

Navigation to page 3 completed, URL verified
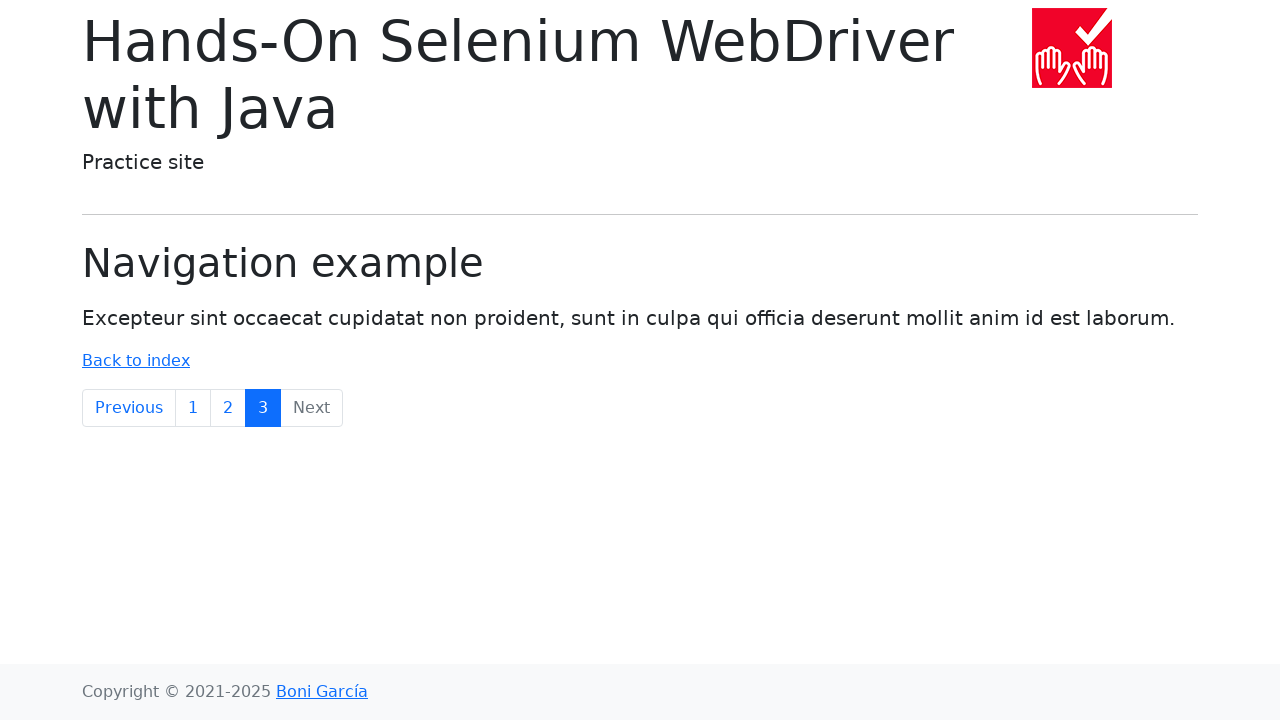

Clicked Previous pagination button at (129, 408) on li:has-text('Previous')
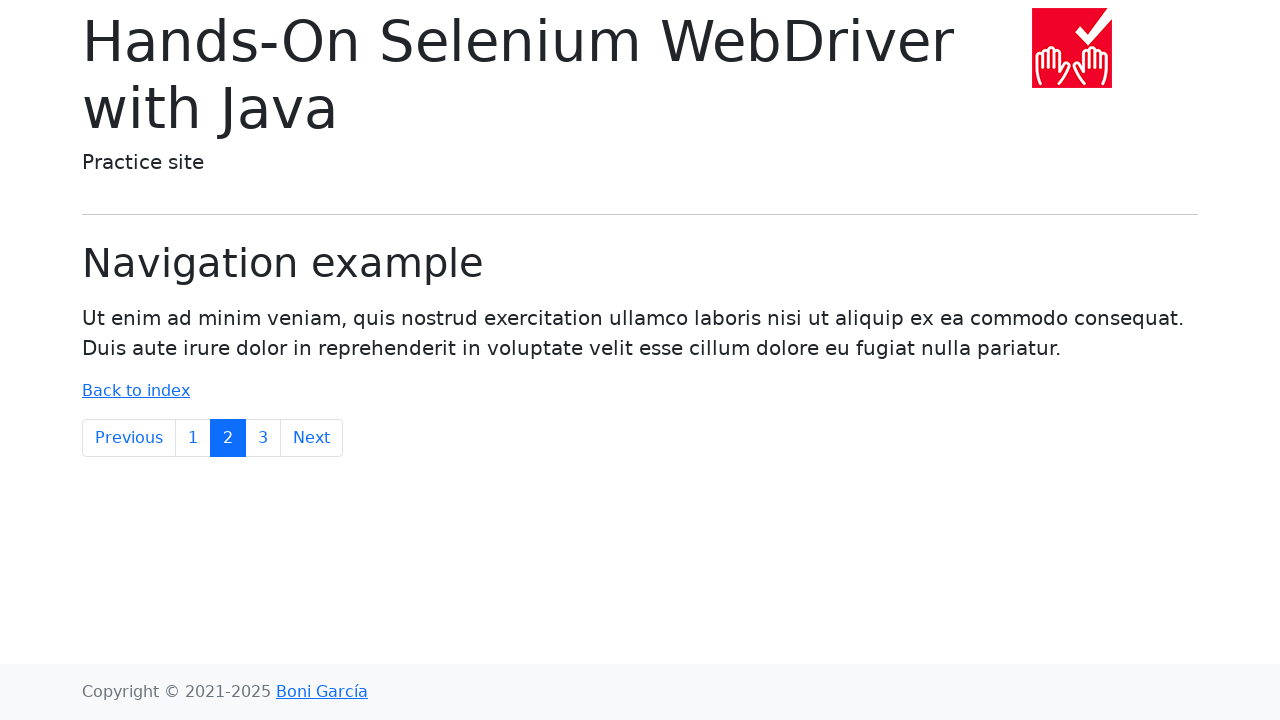

Navigation back to page 2 completed, URL verified
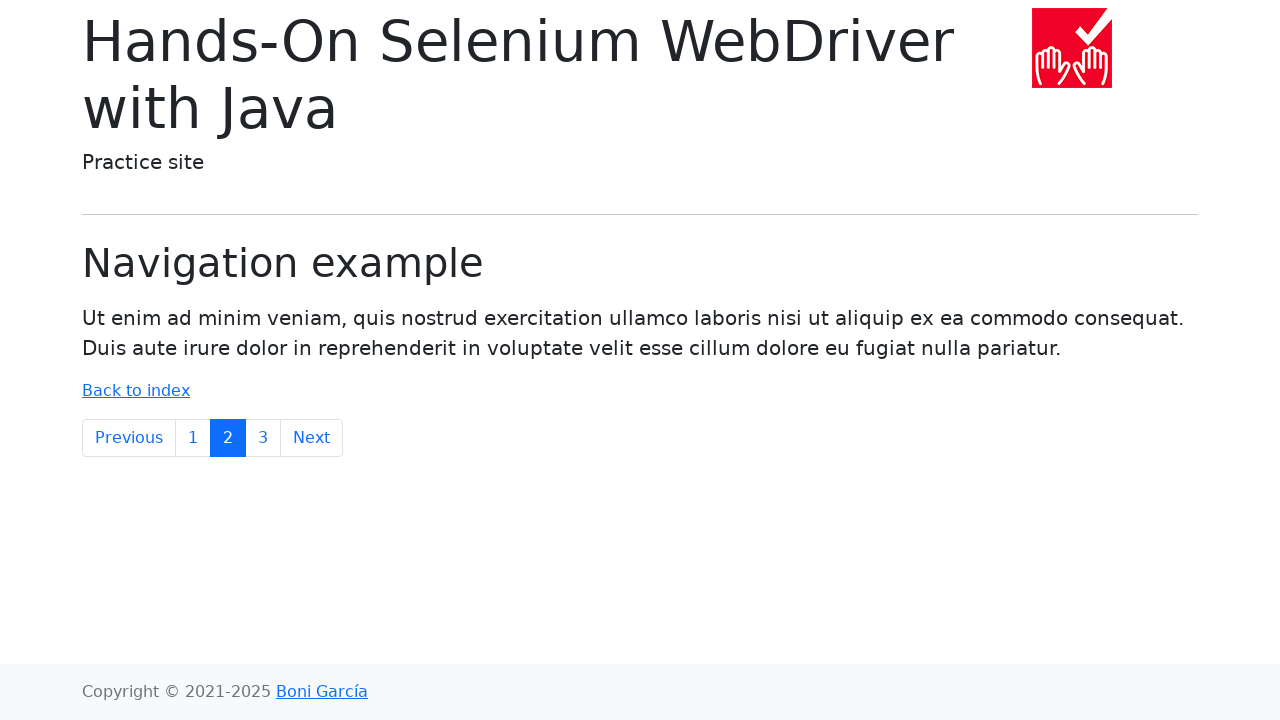

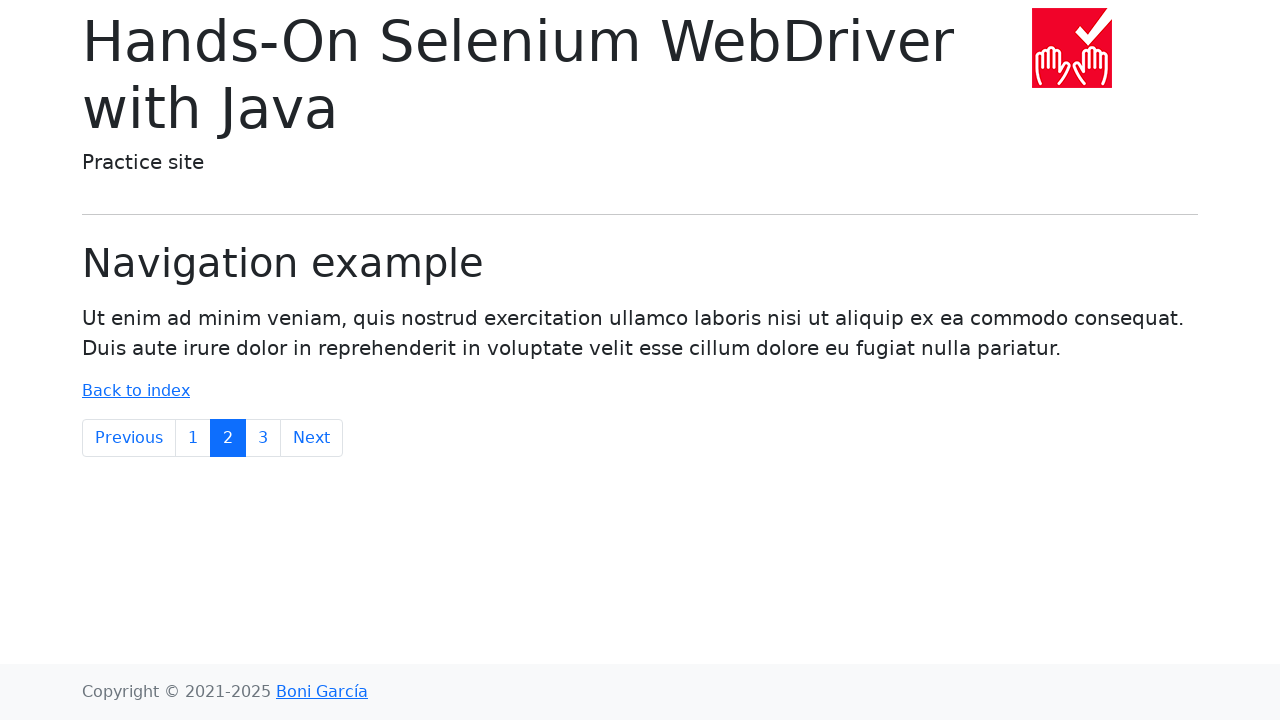